Tests a form validation page by filling in personal information fields (first name, surname, age, country) and submitting the form to verify successful navigation to a new page.

Starting URL: https://testpages.eviltester.com/styled/validation/input-validation.html

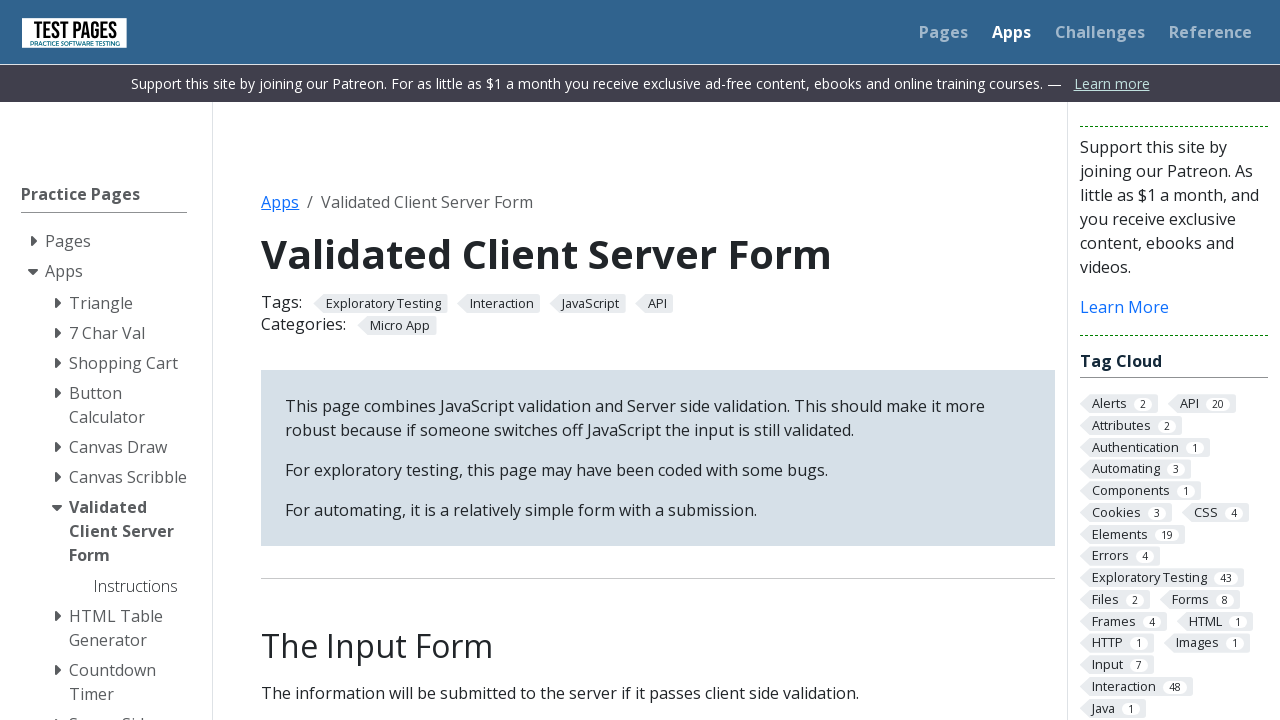

Filled first name field with 'chaya' on #firstname
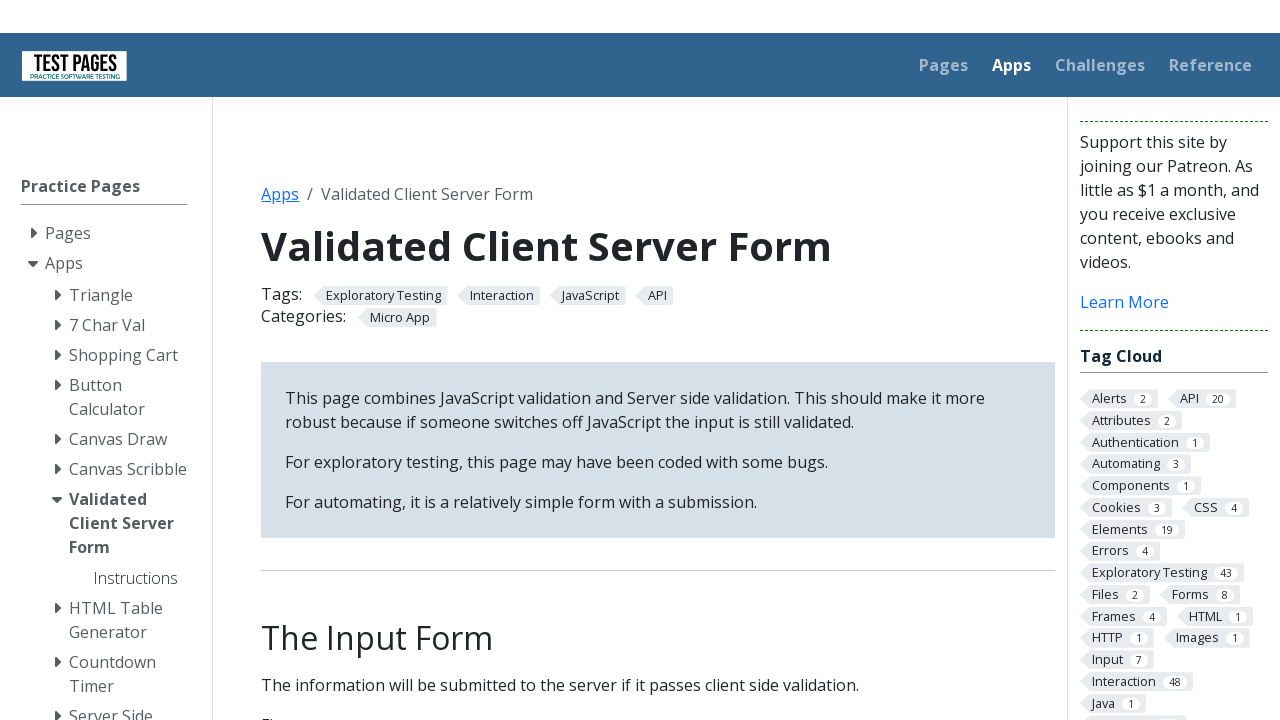

Filled surname field with 'Zilberstein' on #surname
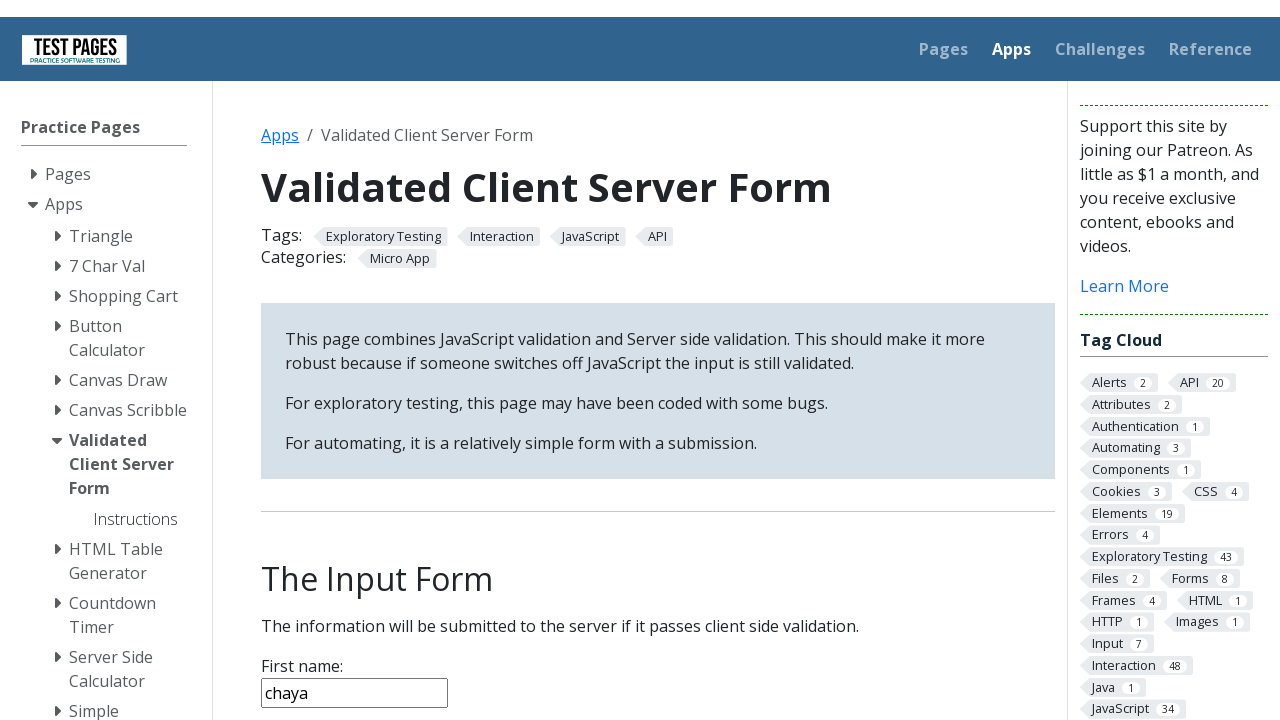

Filled age field with '21' on #age
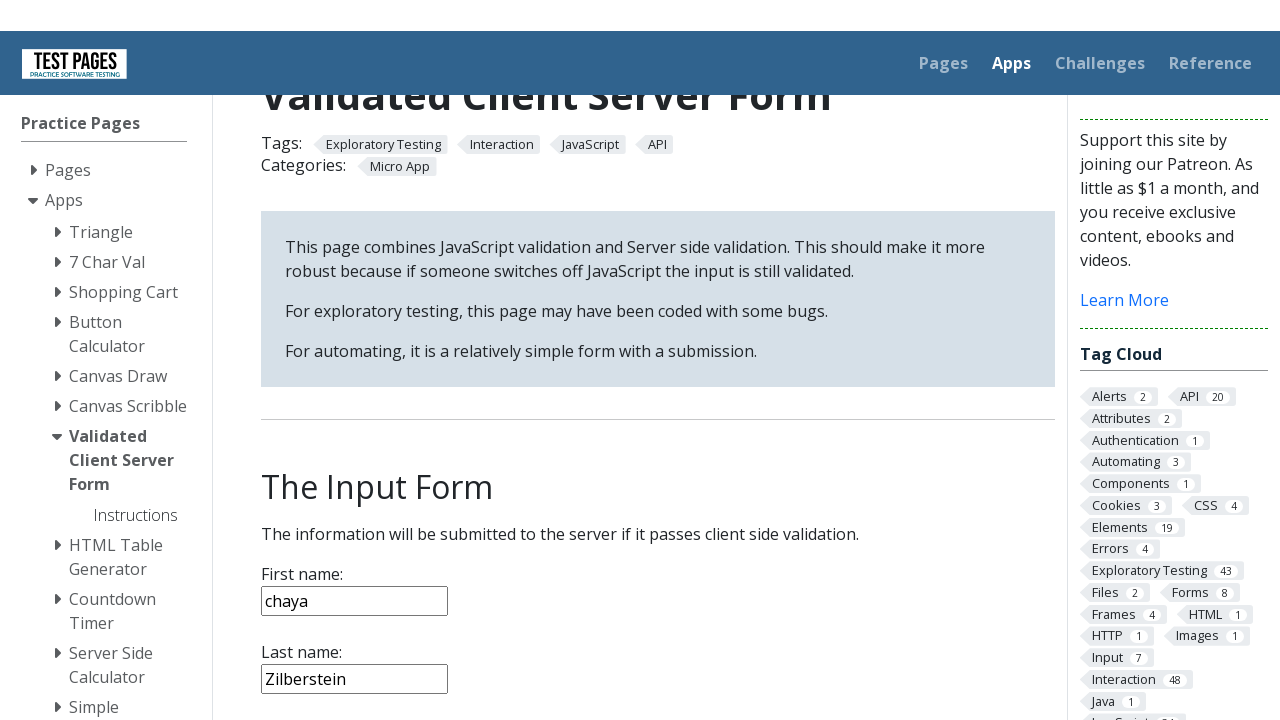

Selected 'Israel' from country dropdown on select[name='country']
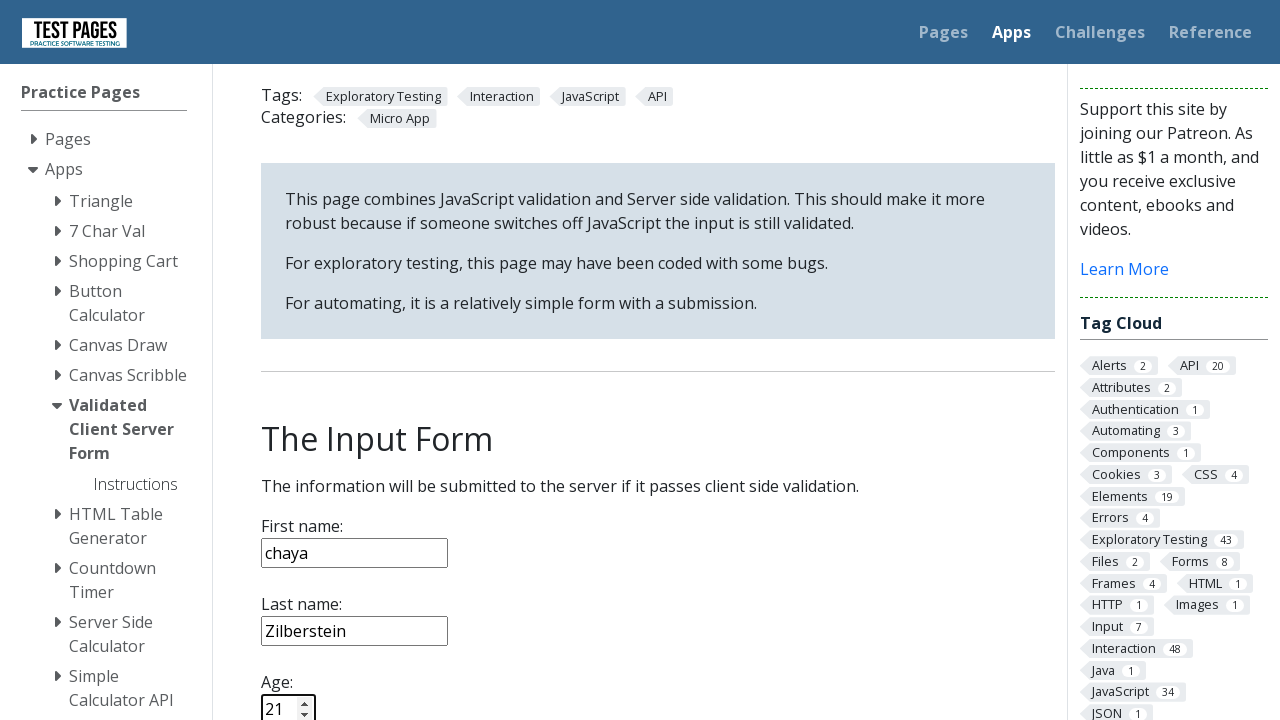

Clicked submit button to validate form at (296, 368) on input[type='submit']
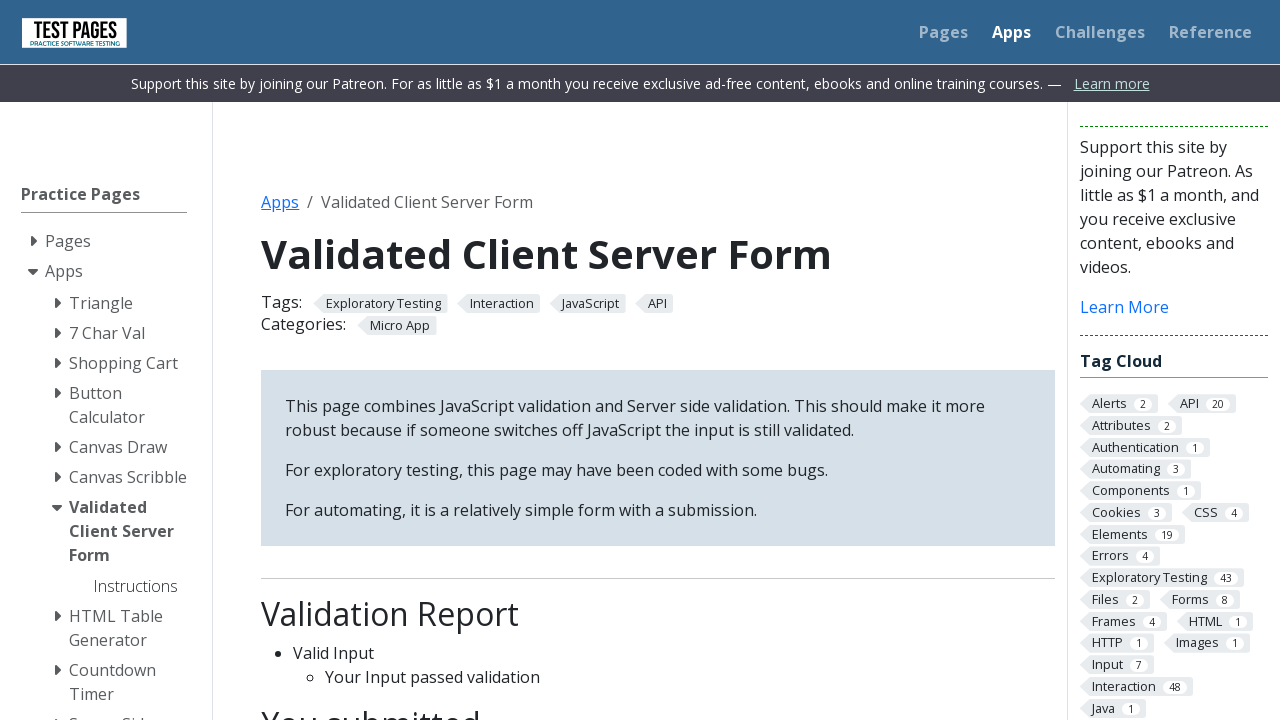

Form submitted successfully and navigated to new page
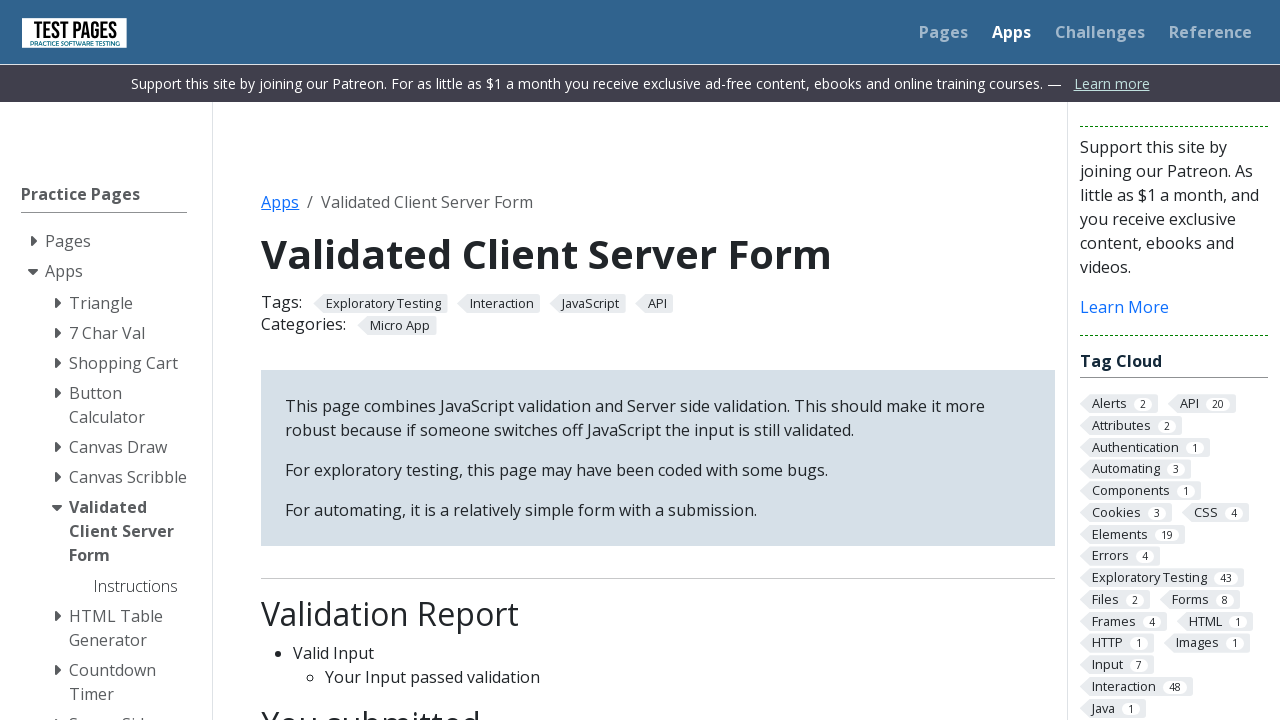

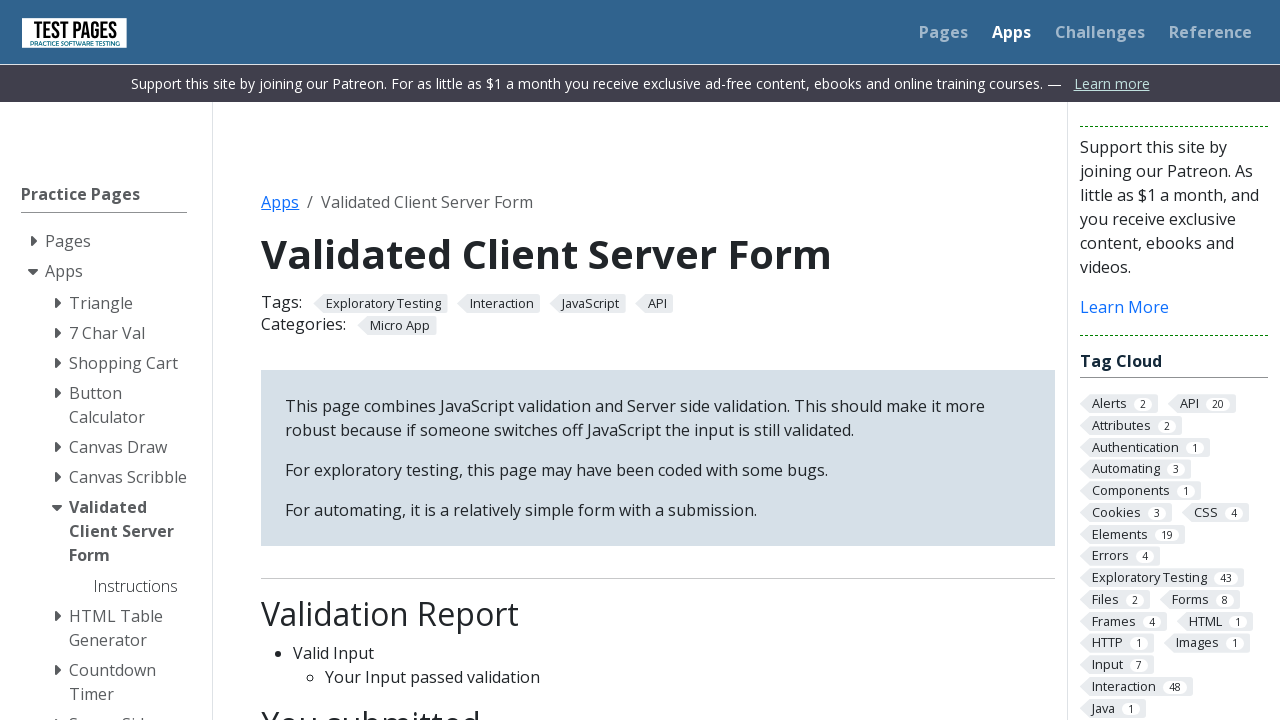